Tests the country dropdown selection on OrangeHRM's demo booking form by selecting a country by index and then by visible text

Starting URL: https://www.orangehrm.com/en/book-a-free-demo

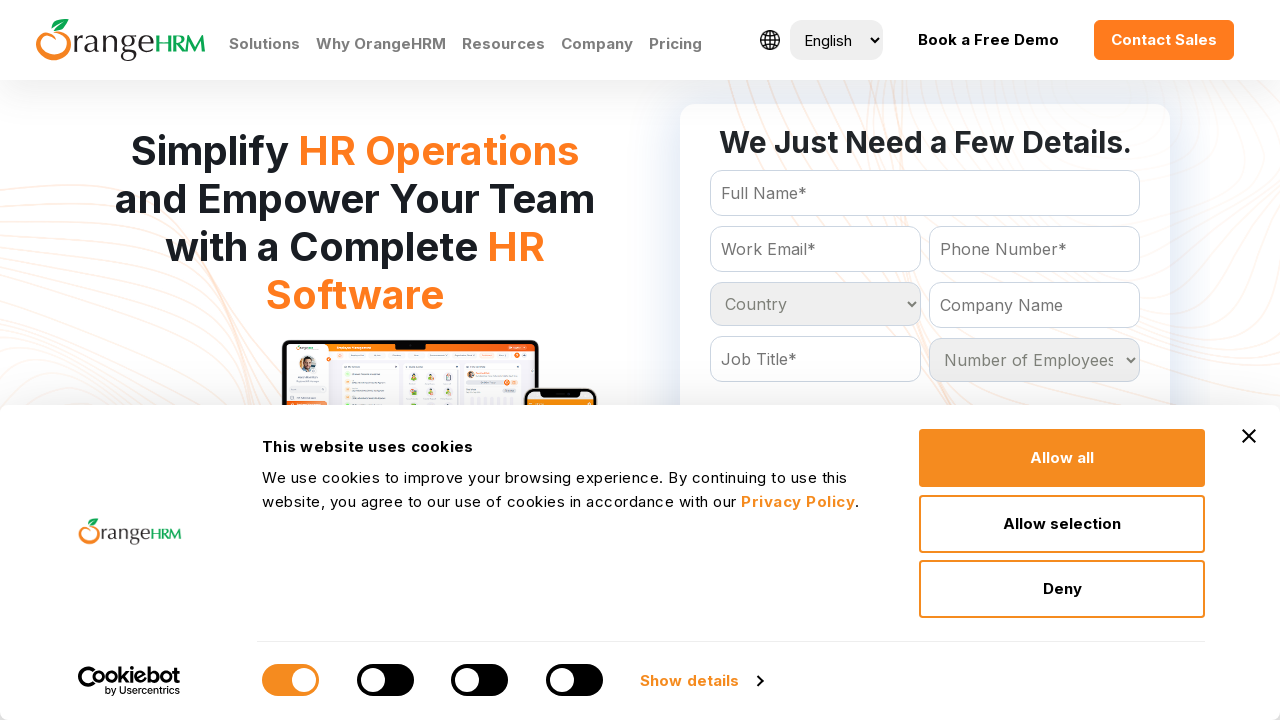

Selected country from dropdown by index 11 on select[name='Country']
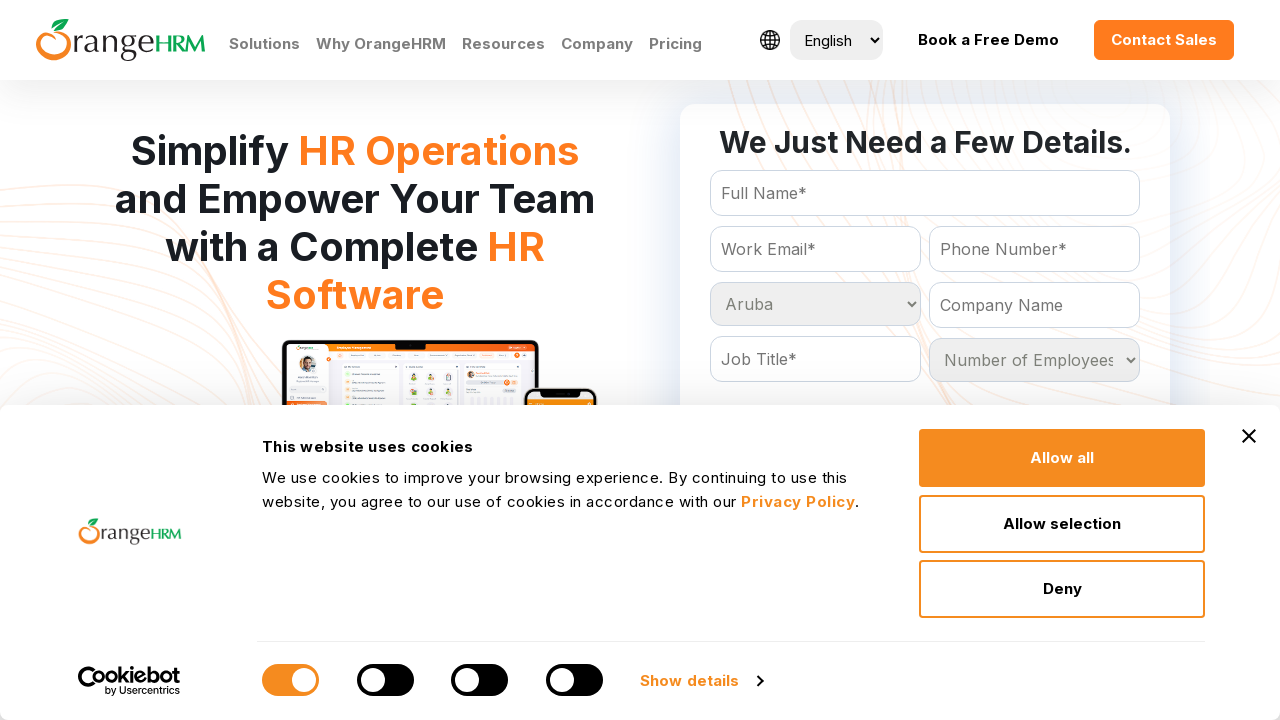

Selected 'India' from country dropdown by visible text on select[name='Country']
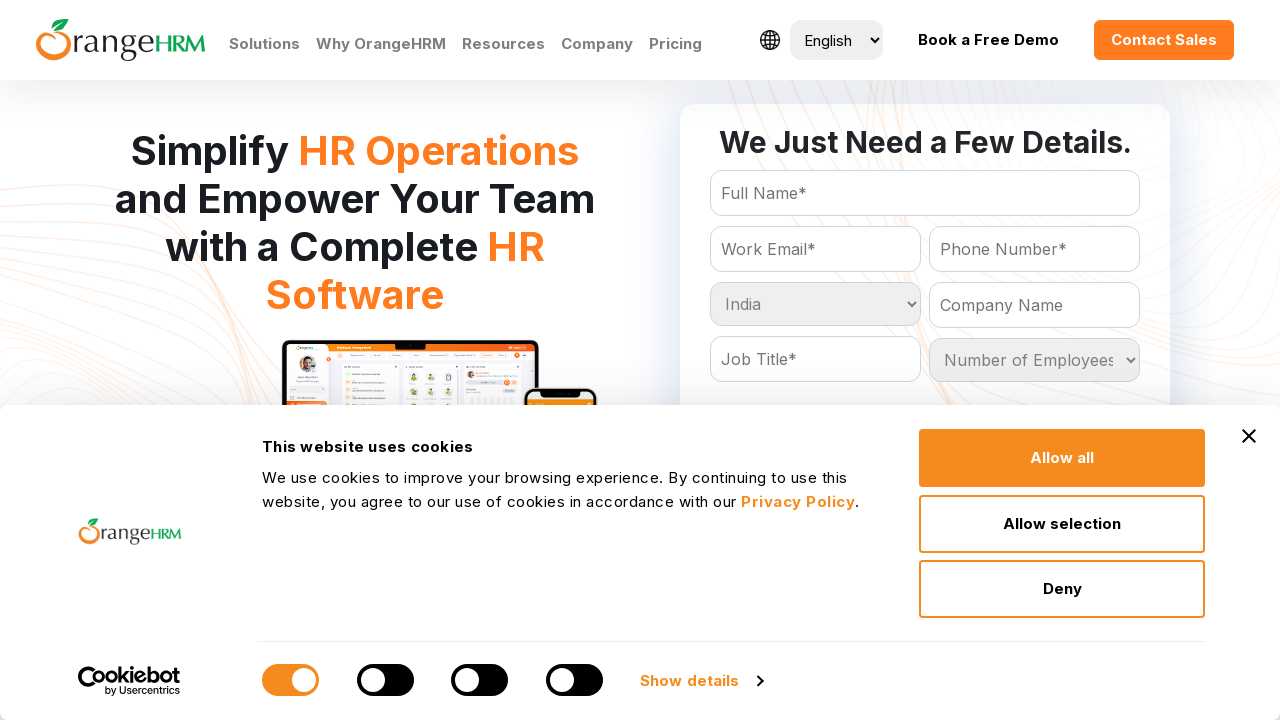

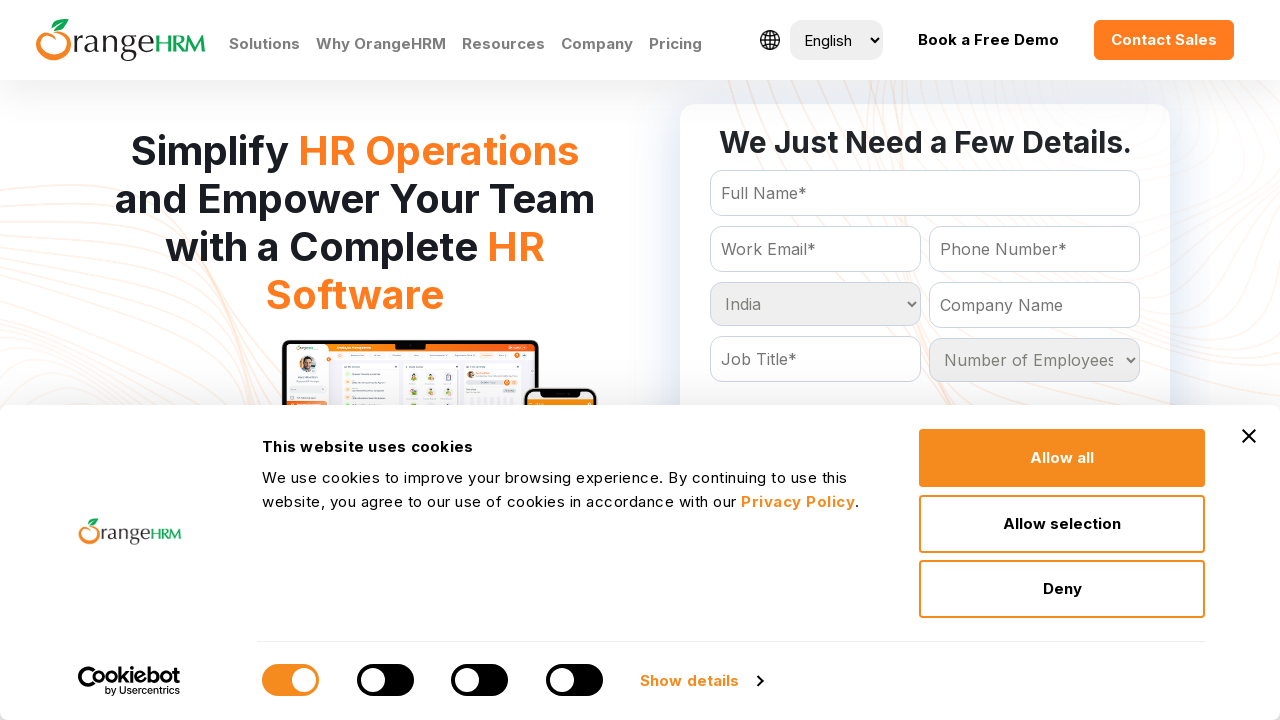